Navigates to the PROS Lab website and verifies the page loads by checking the title

Starting URL: http://pros.unicam.it/

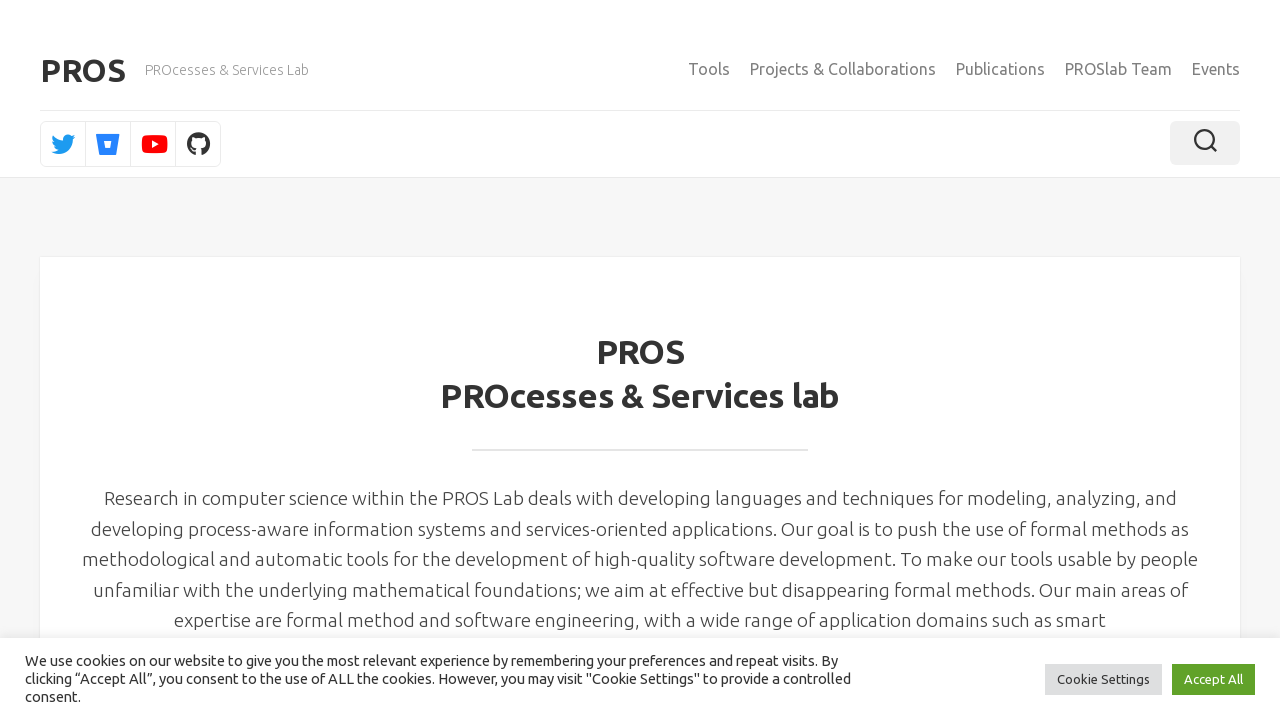

Set viewport size to 1920x1080
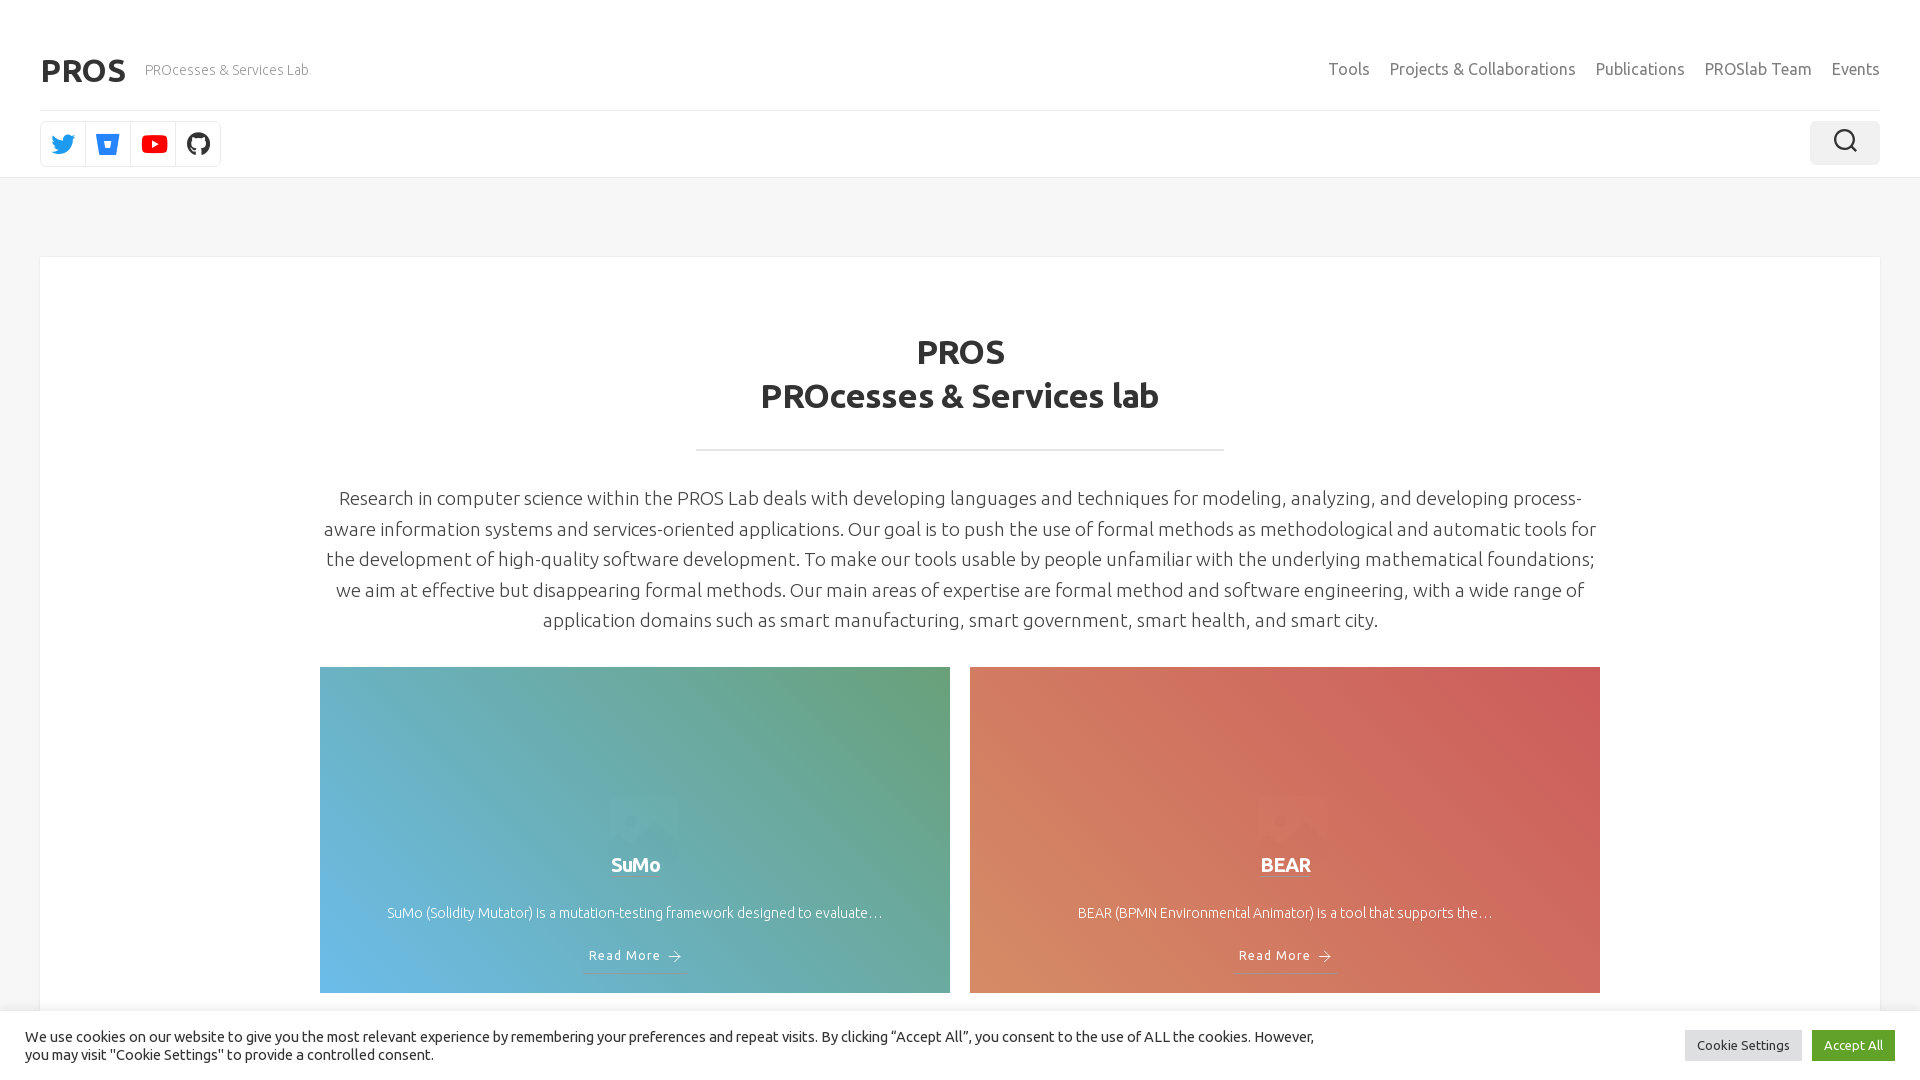

Page DOM content loaded
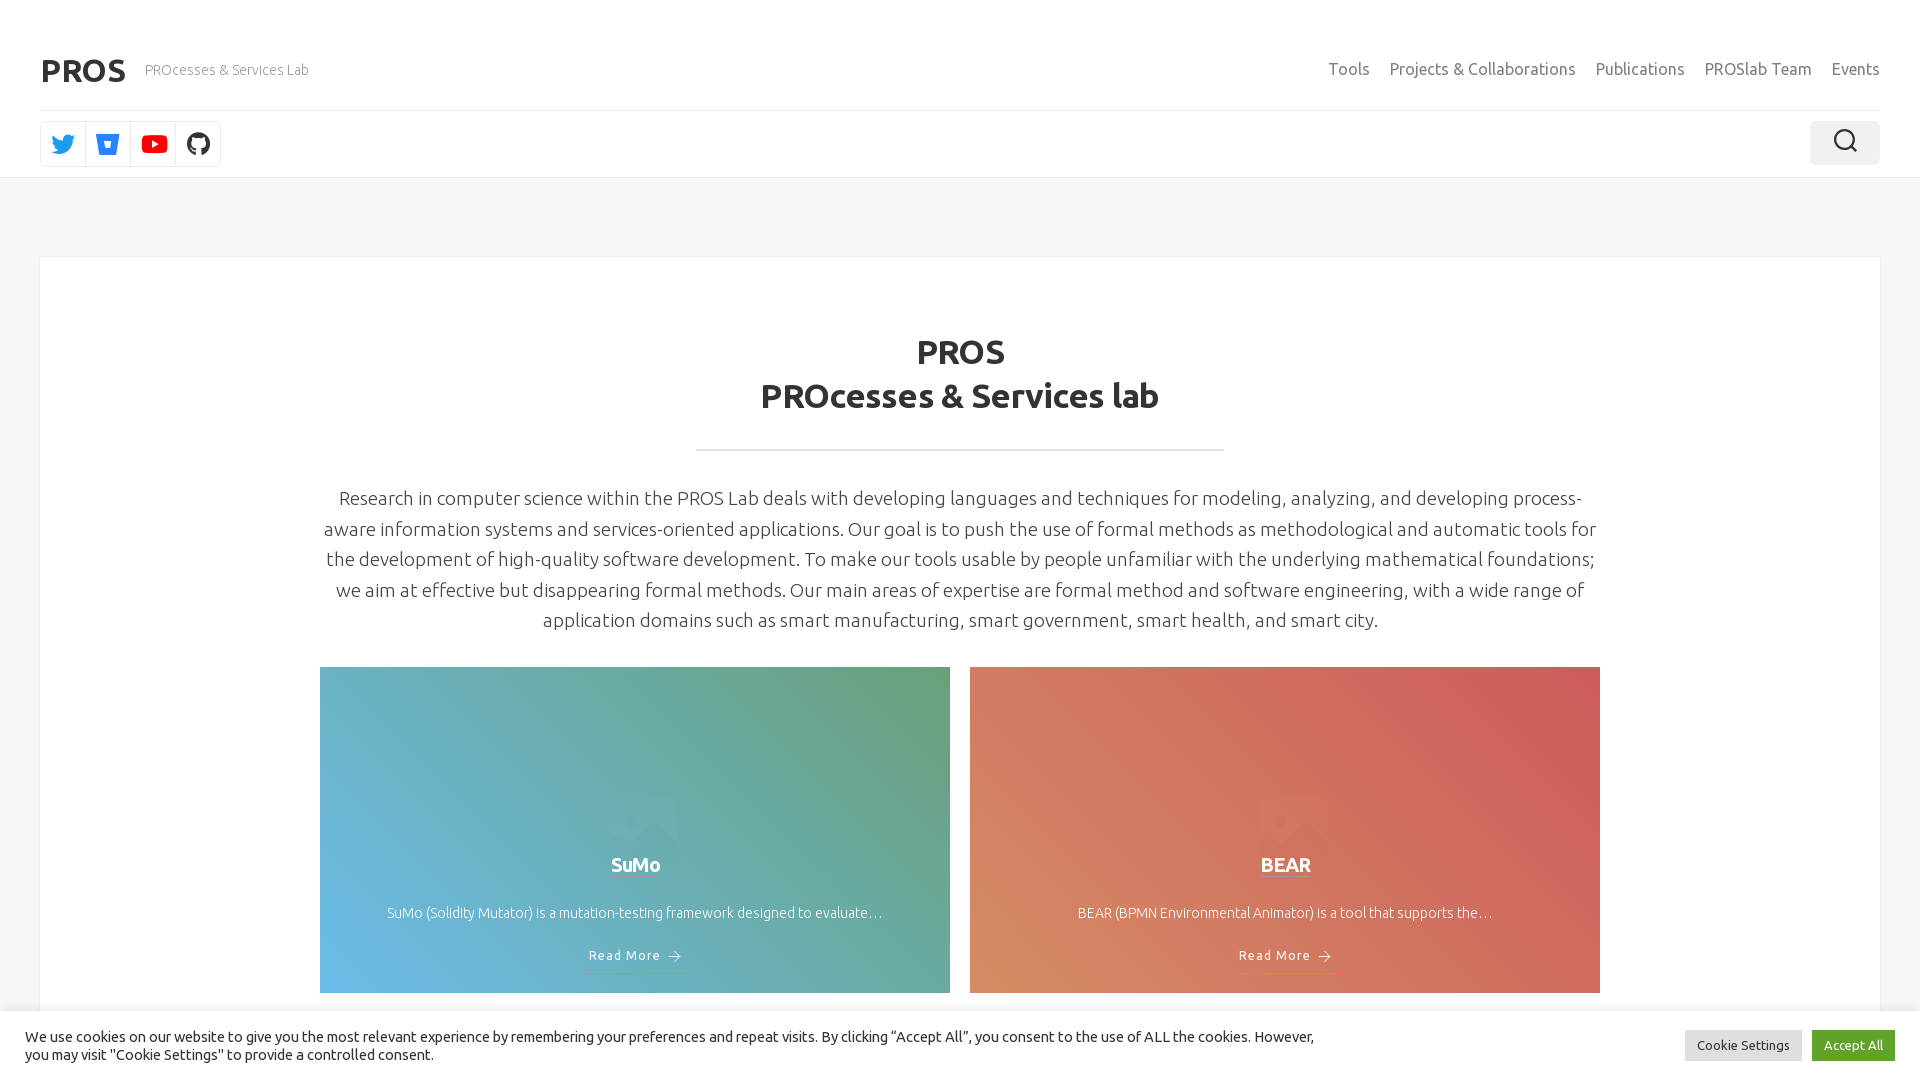

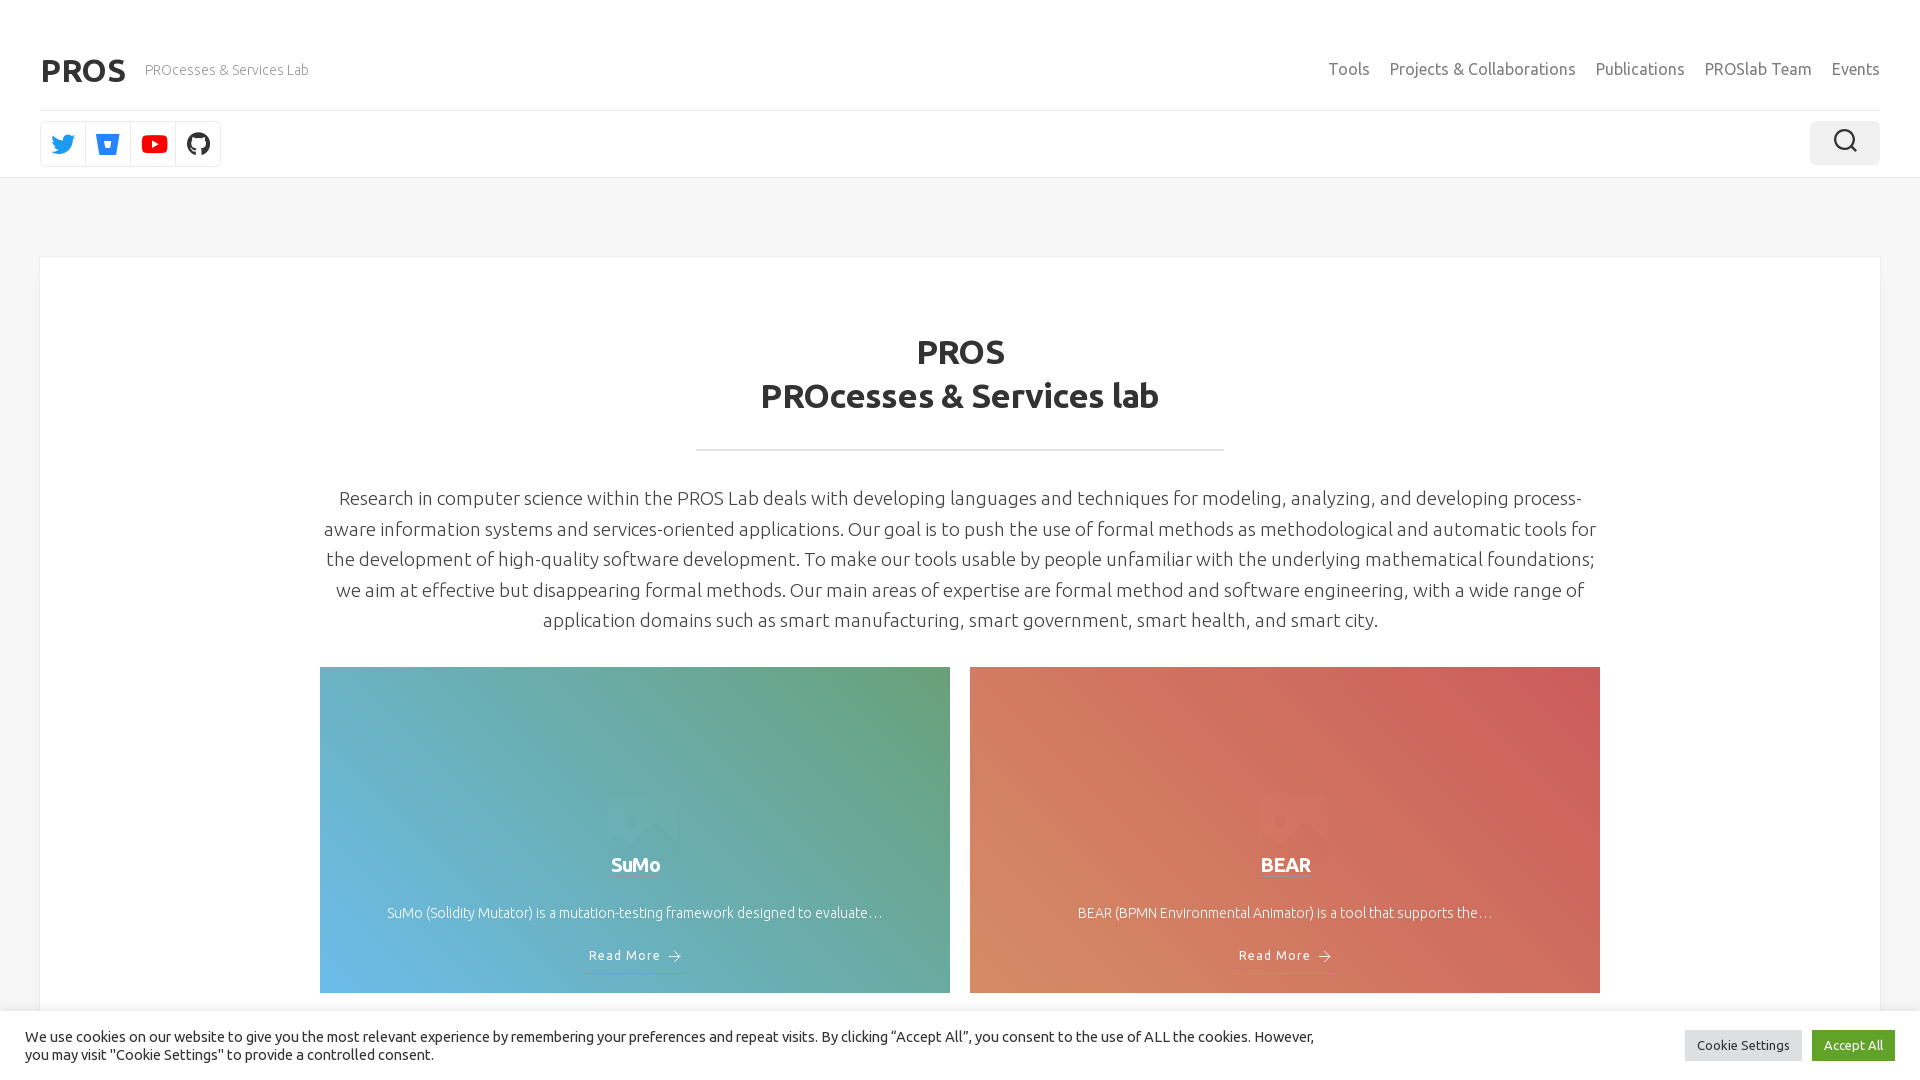